Tests navigation by clicking a link with a mathematically calculated text value, then fills out a form with first name, last name, city, and country fields, and submits it.

Starting URL: http://suninjuly.github.io/find_link_text

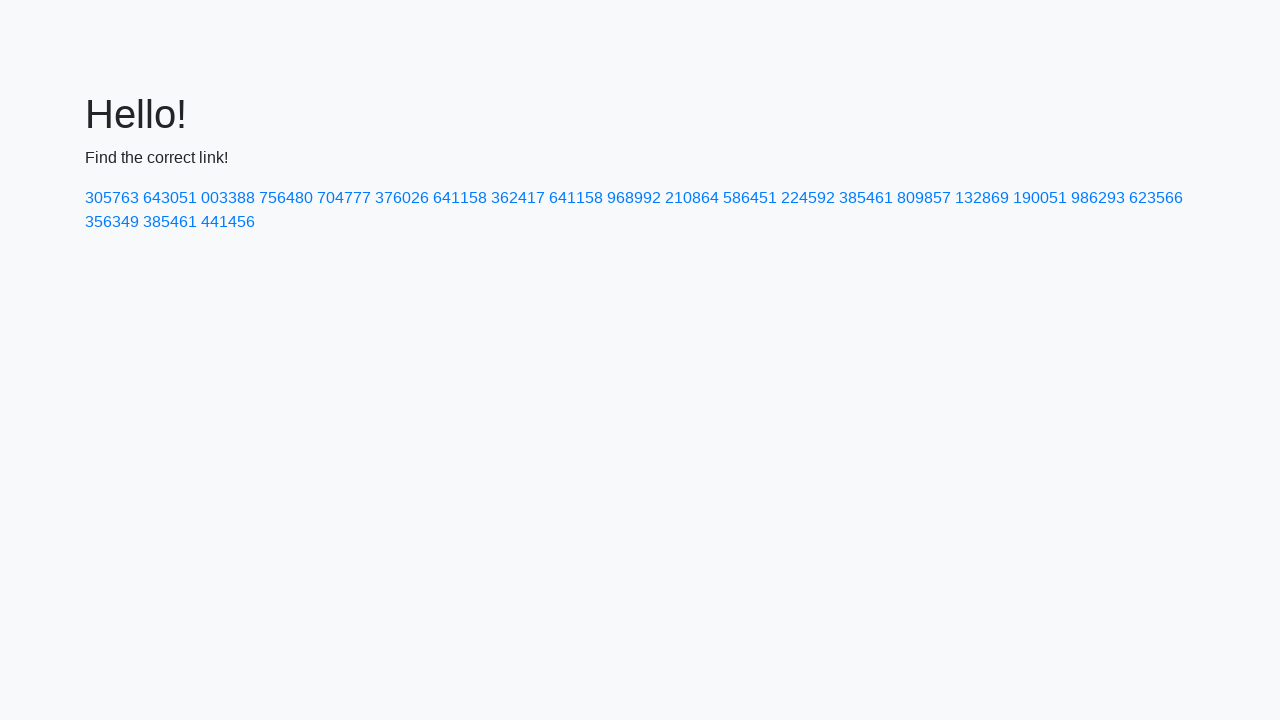

Clicked link with mathematically calculated text value: 224592 at (808, 198) on text=224592
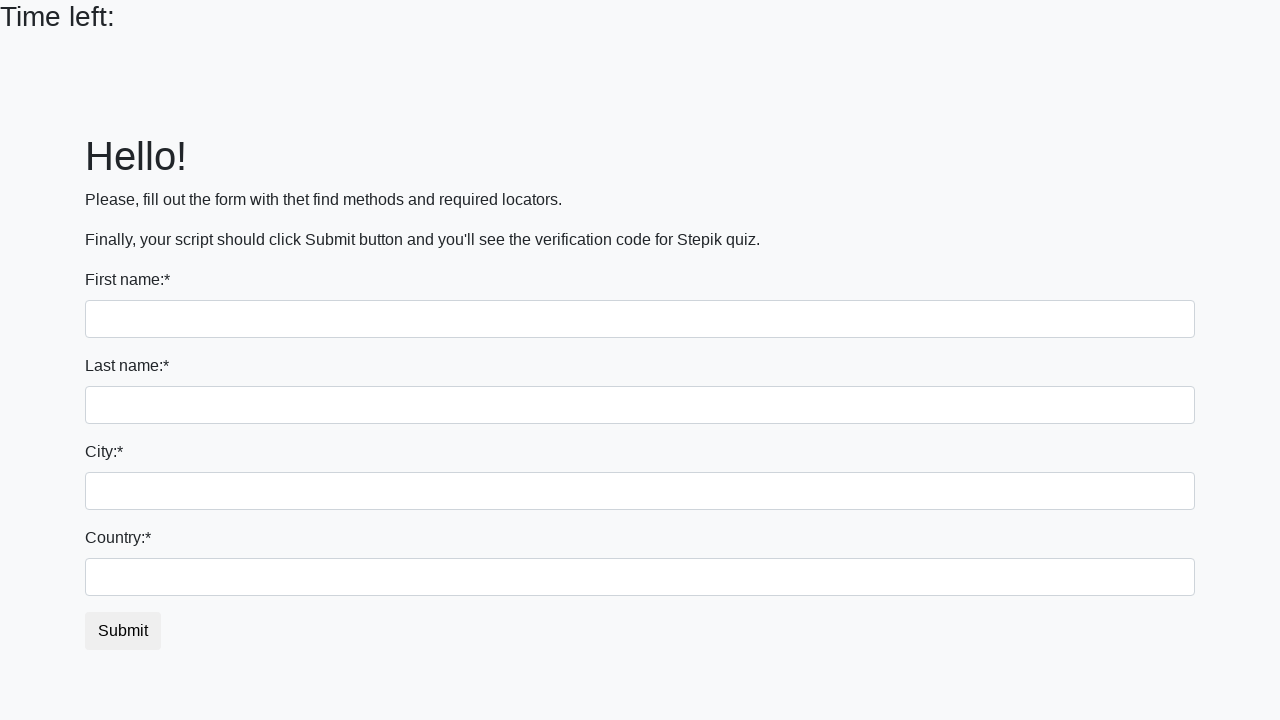

Filled first name field with 'Ivan' on input
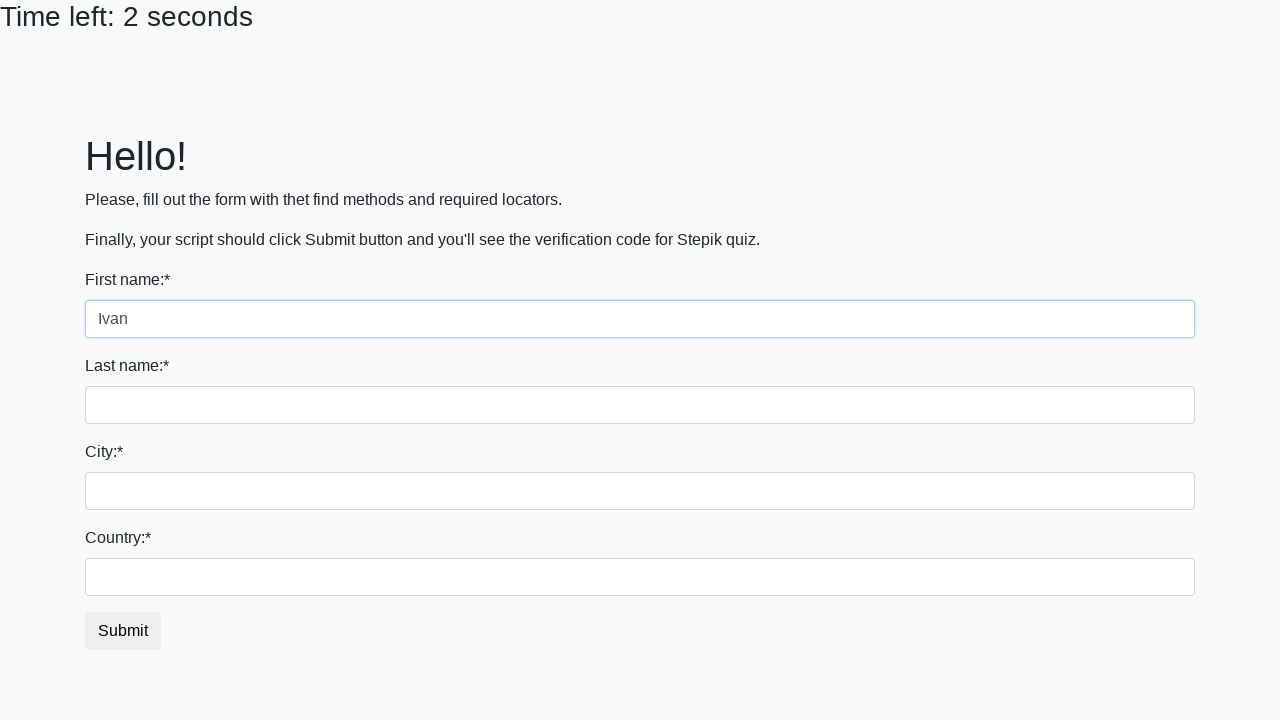

Filled last name field with 'Petrov' on input[name='last_name']
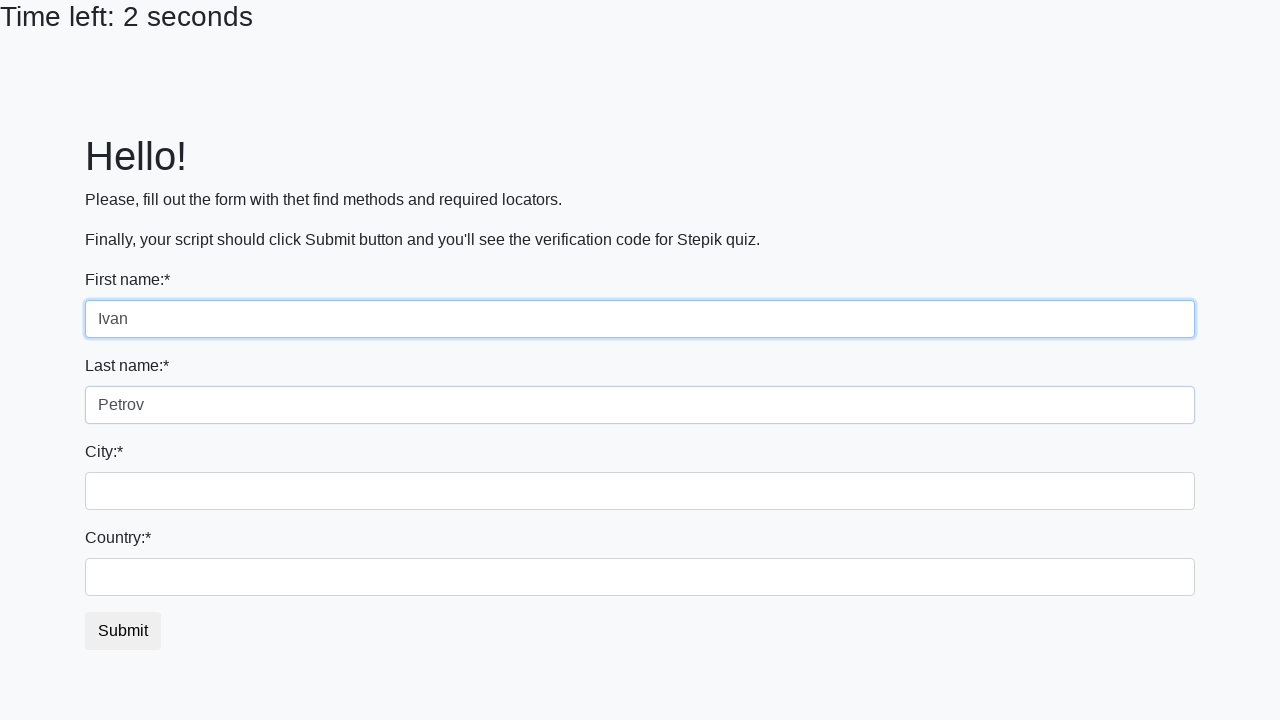

Filled city field with 'Smolensk' on .city
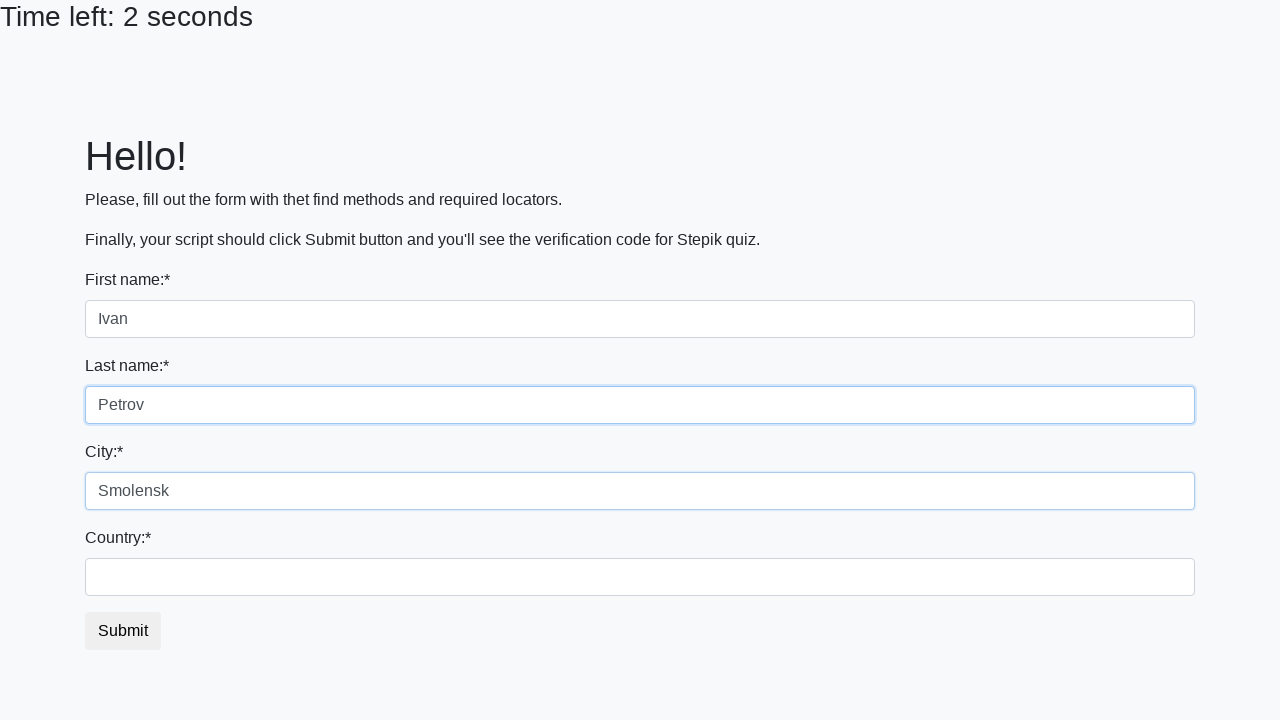

Filled country field with 'Russia' on #country
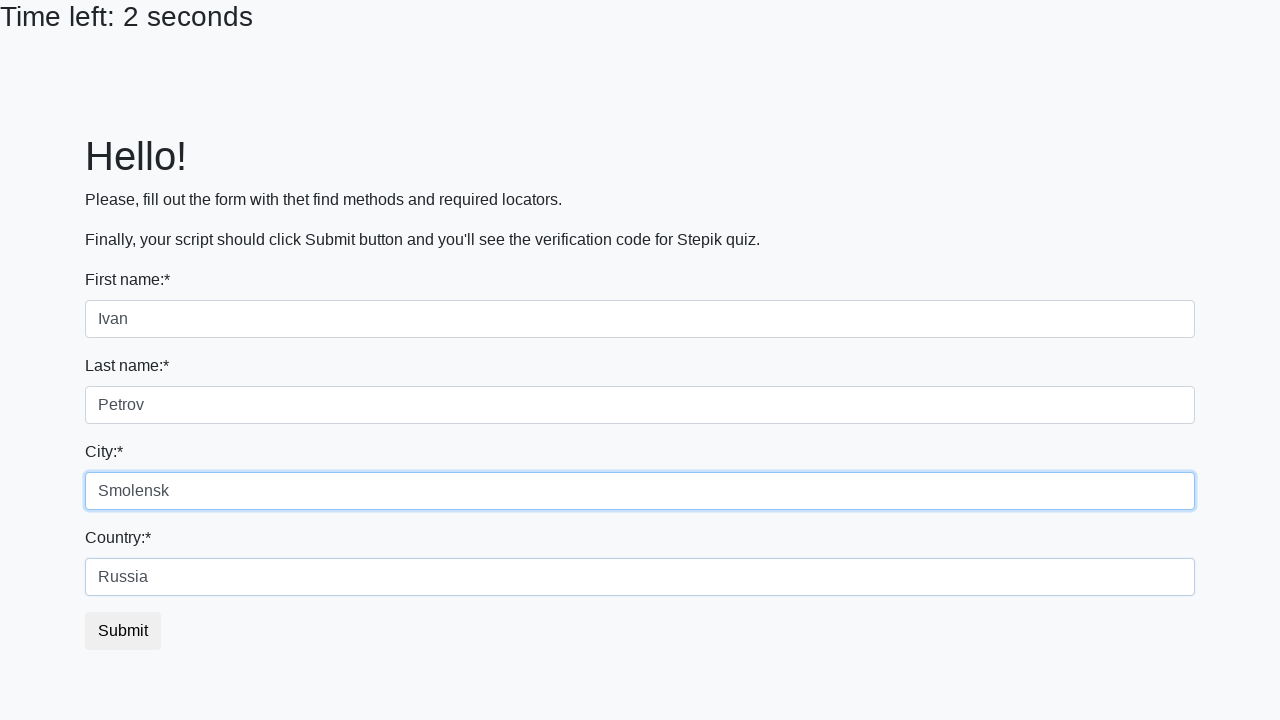

Clicked submit button to submit the form at (123, 631) on button.btn
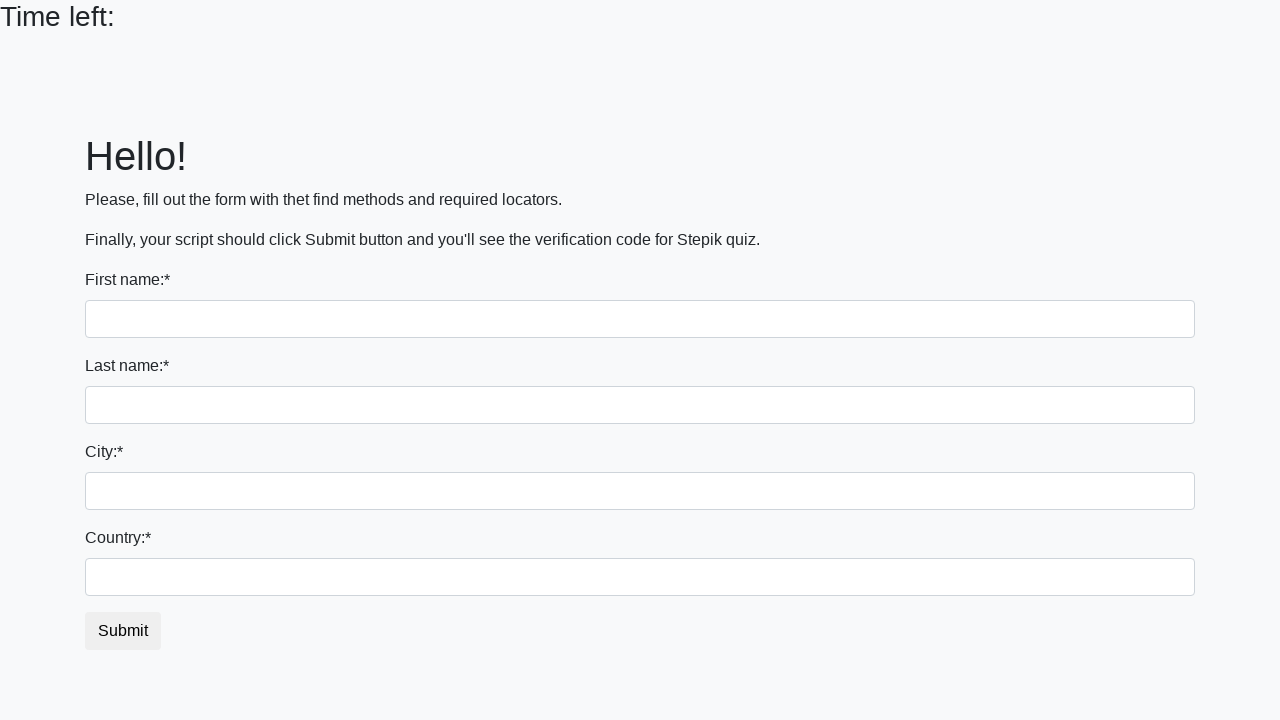

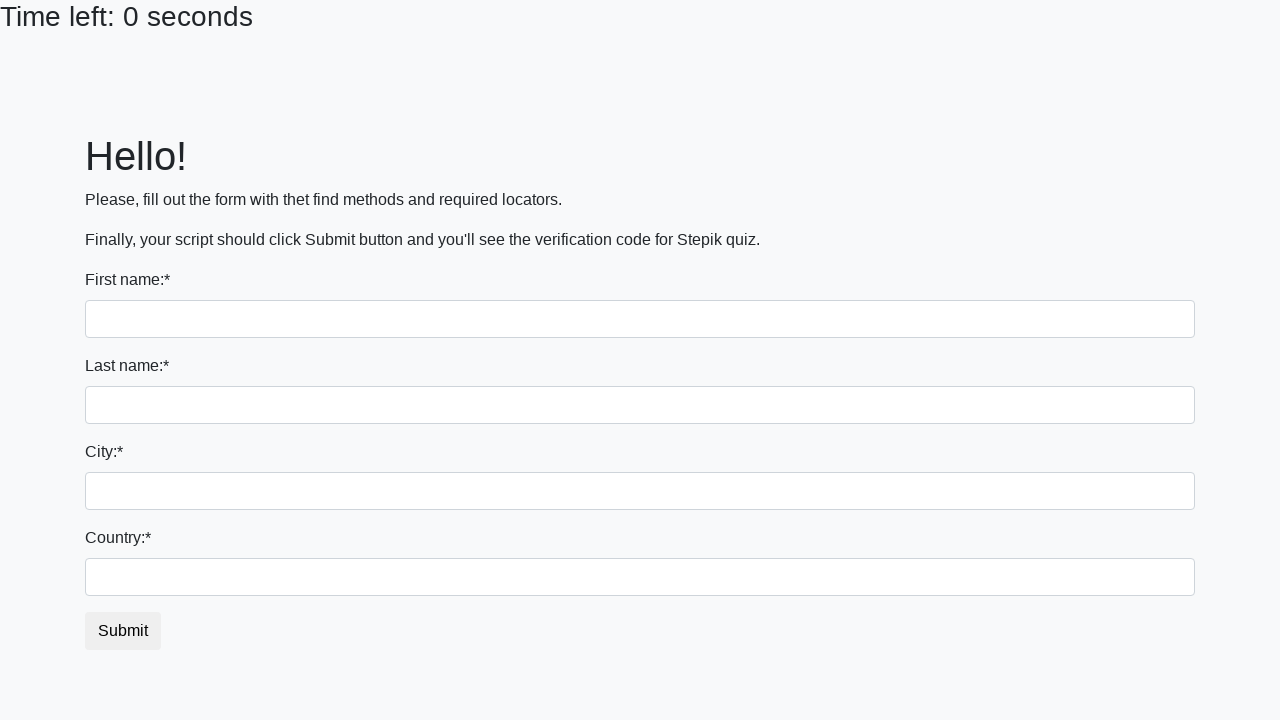